Tests simple alert functionality by clicking the button, reading the alert text, and accepting it

Starting URL: https://training-support.net/webelements/alerts

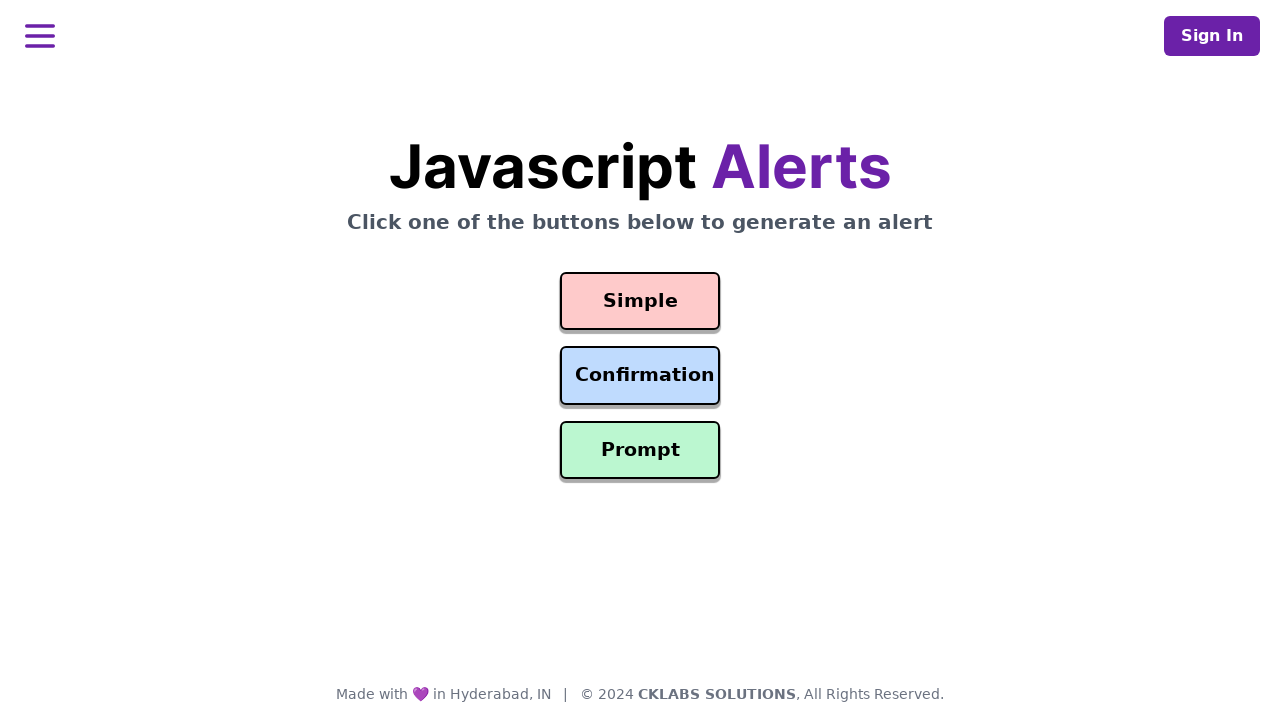

Clicked the Simple Alert button at (640, 301) on #simple
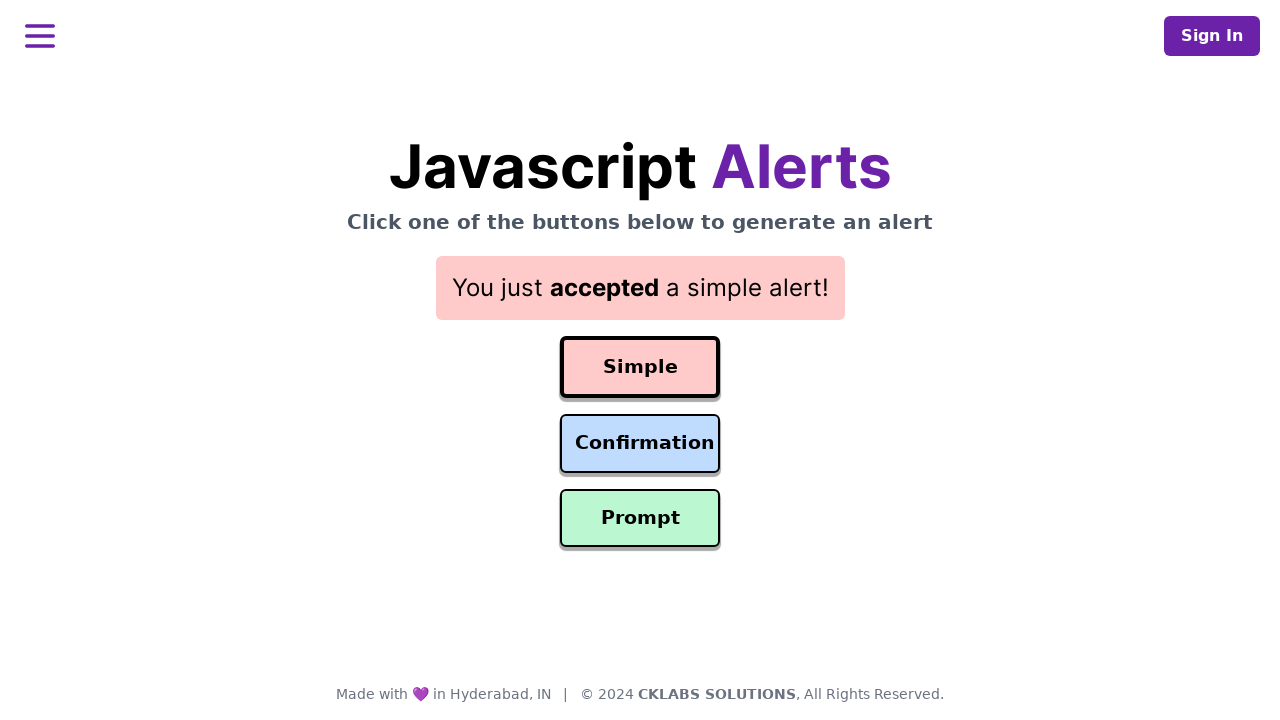

Set up dialog handler to accept alerts
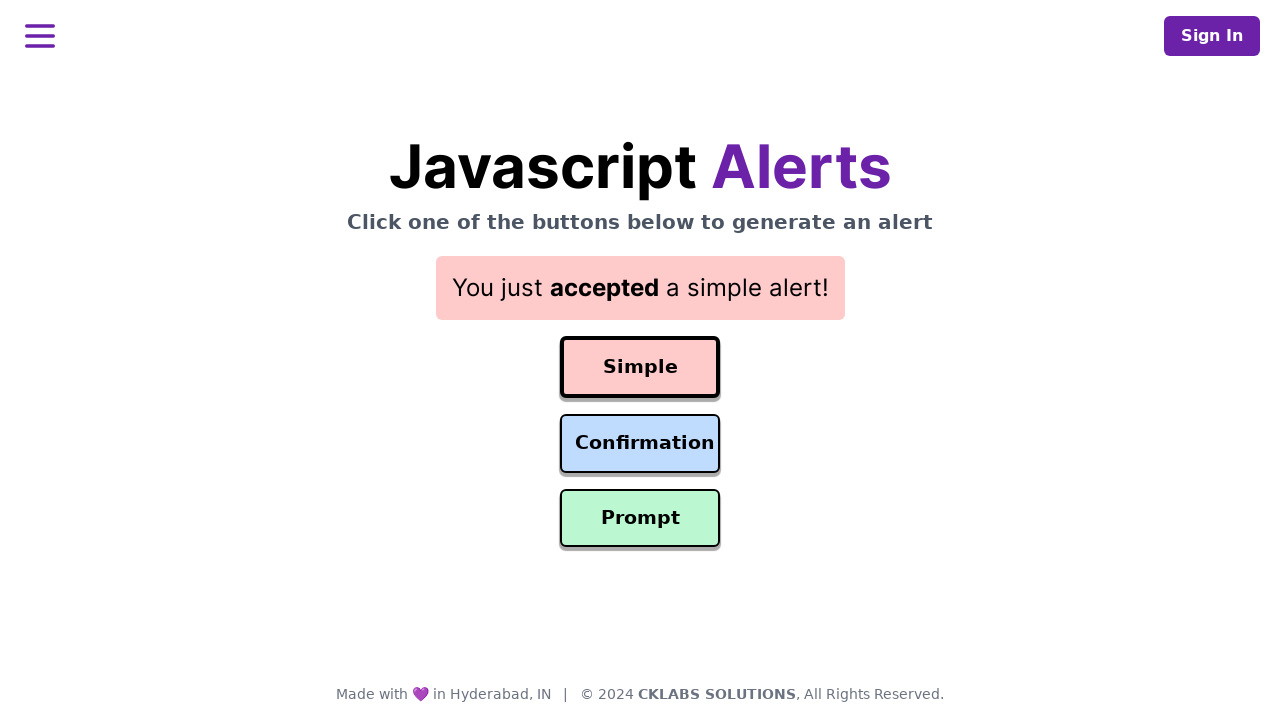

Clicked Simple Alert button to trigger dialog at (640, 367) on #simple
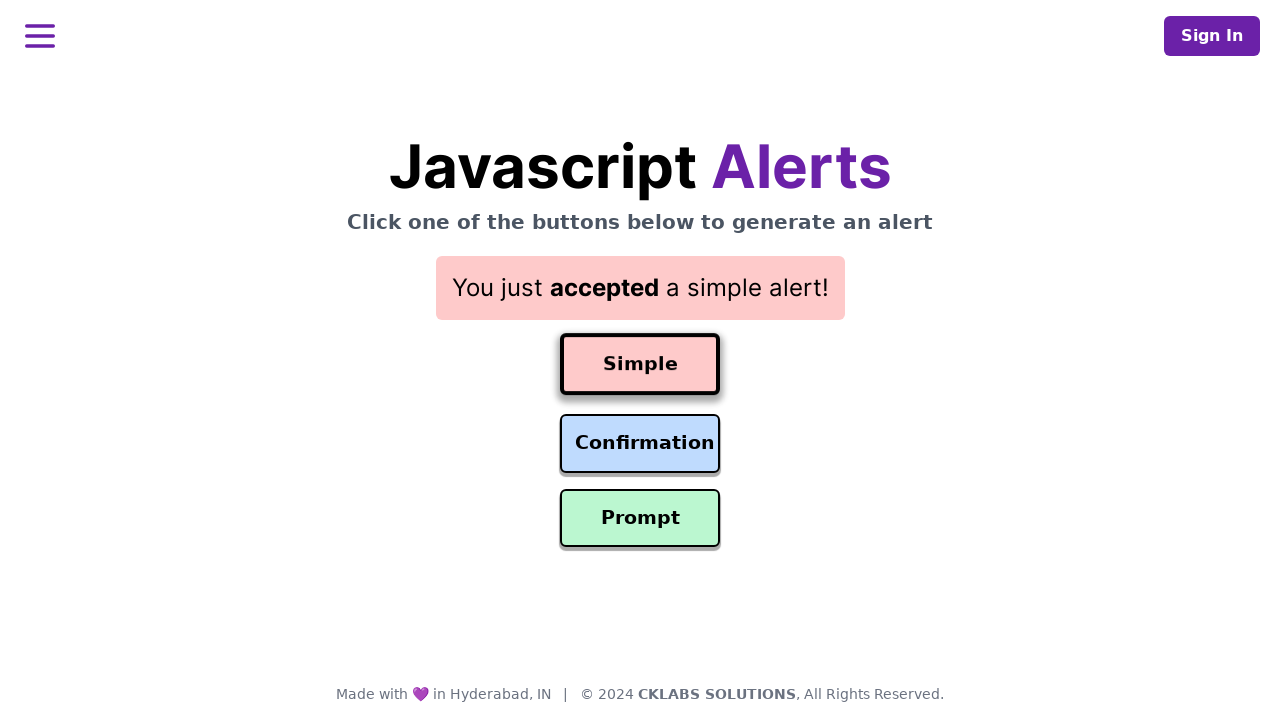

Read result text: You just accepted a simple alert!
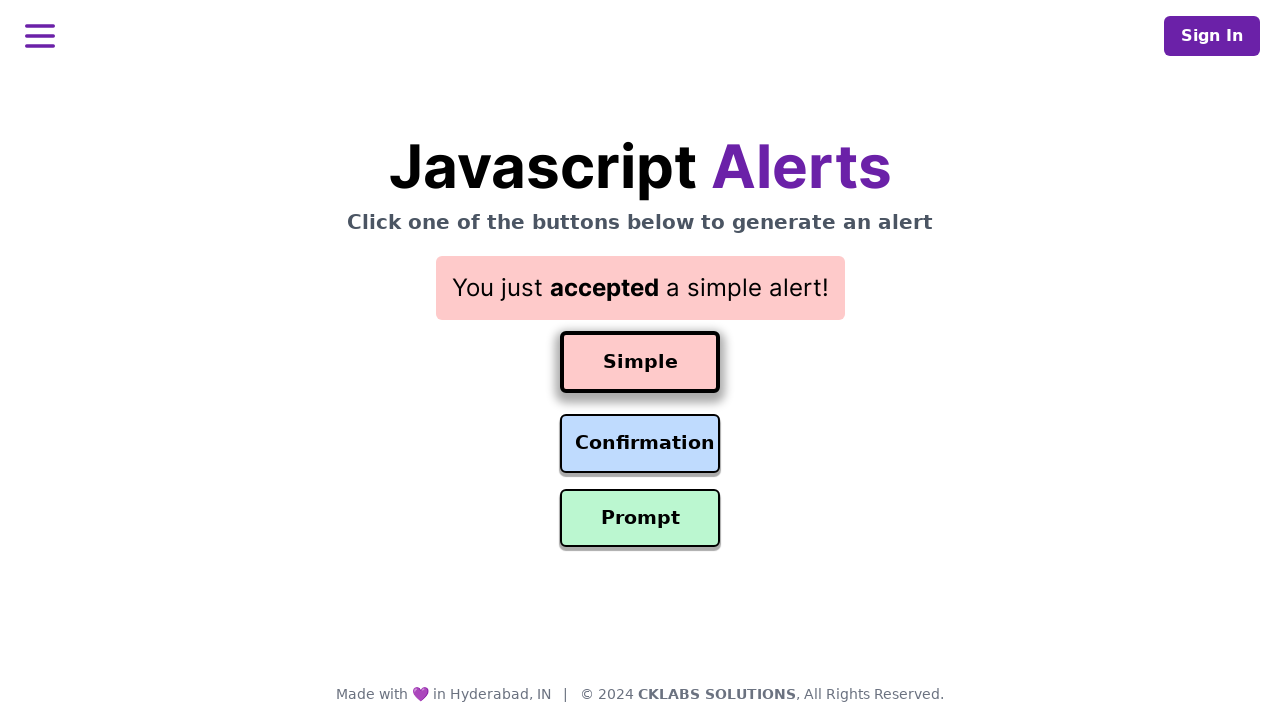

Printed result text to console
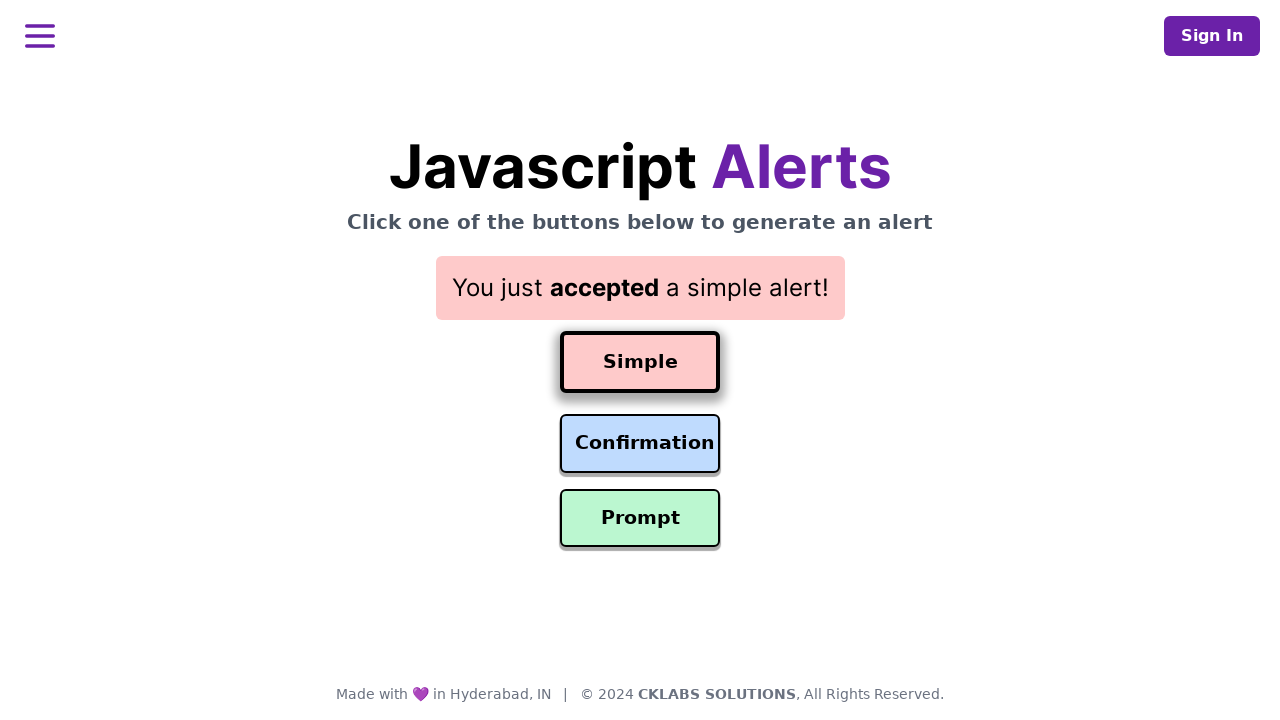

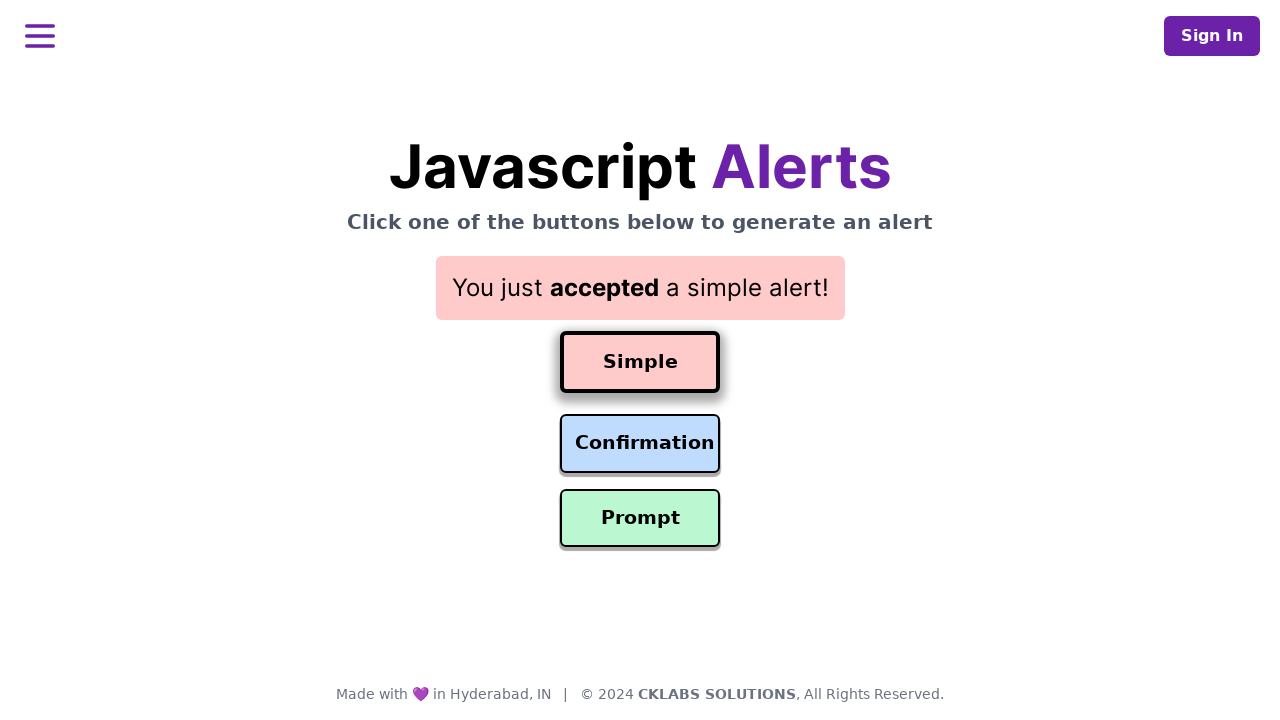